Tests dynamic controls by clicking the Remove button and waiting for the checkbox to be removed

Starting URL: https://the-internet.herokuapp.com/dynamic_controls

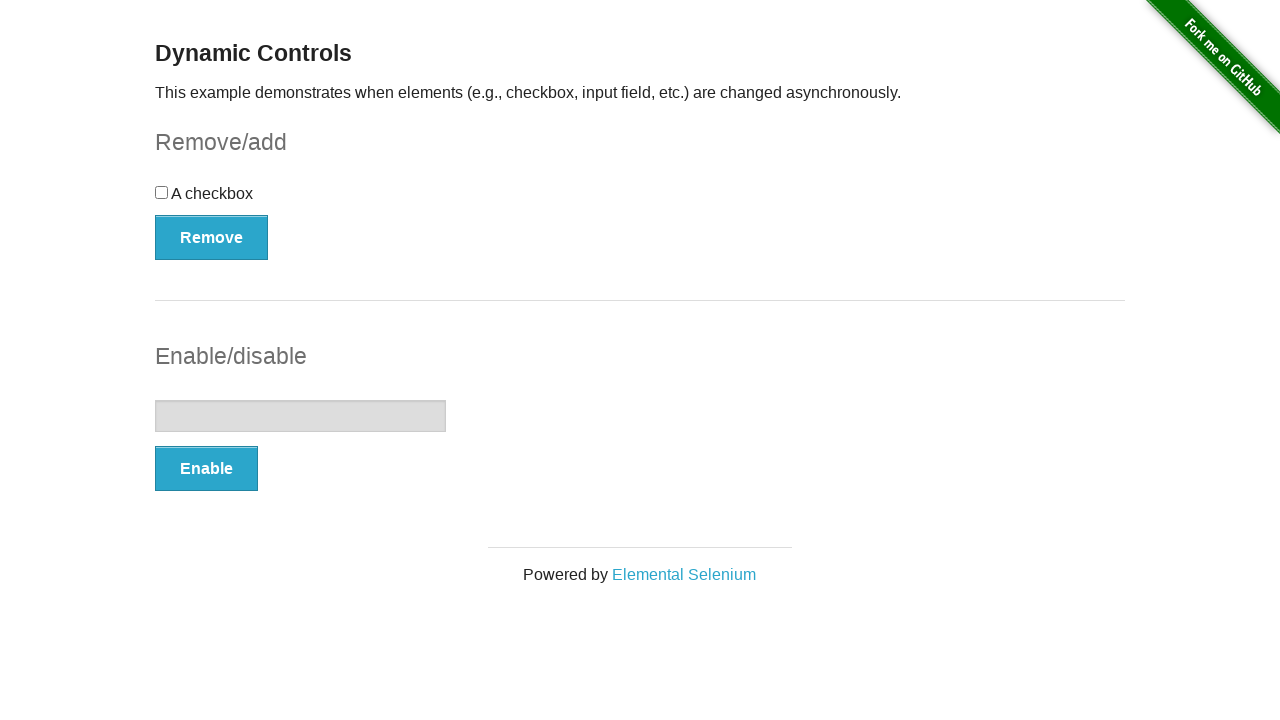

Clicked Remove button for checkbox at (212, 237) on #checkbox-example > button
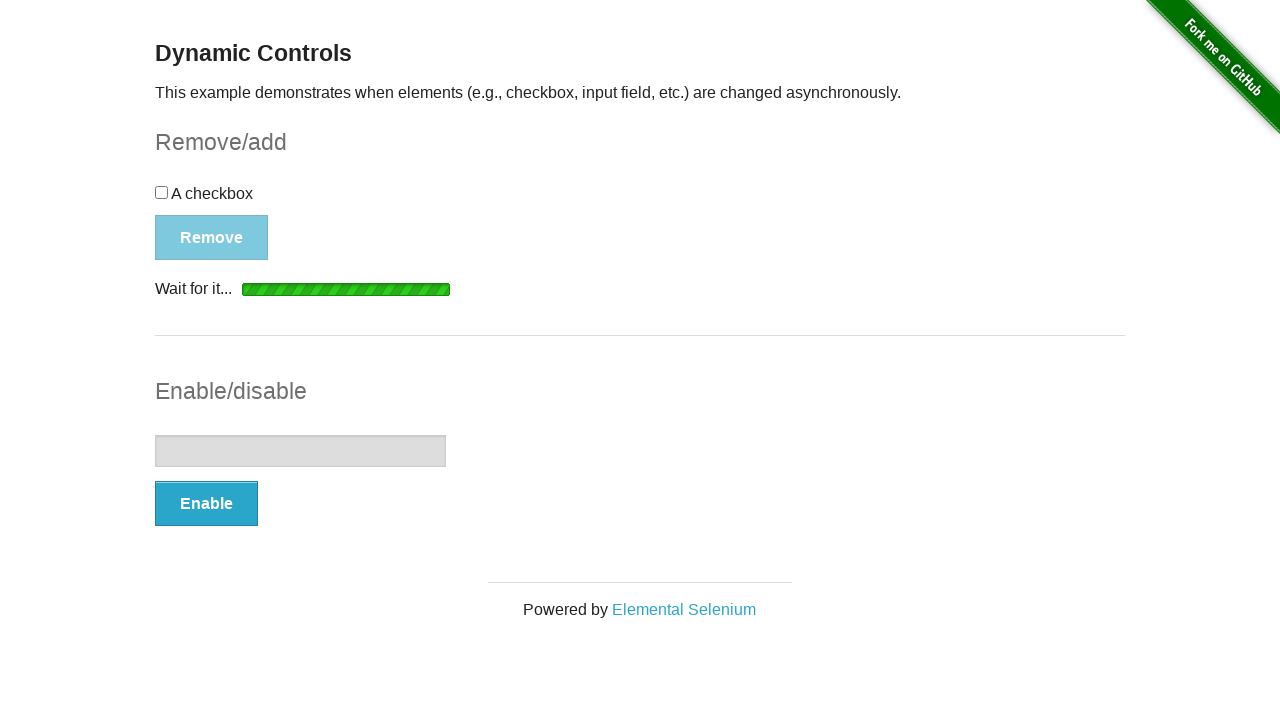

Waited for removal message to appear - checkbox has been removed
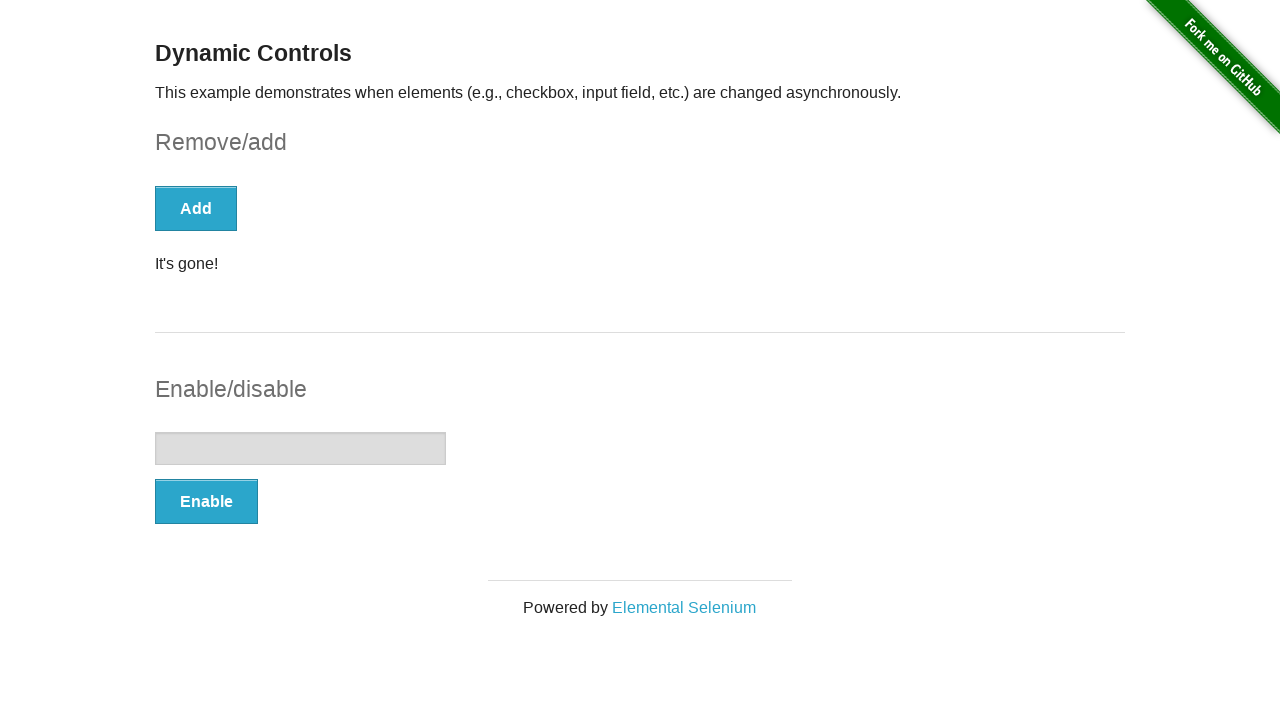

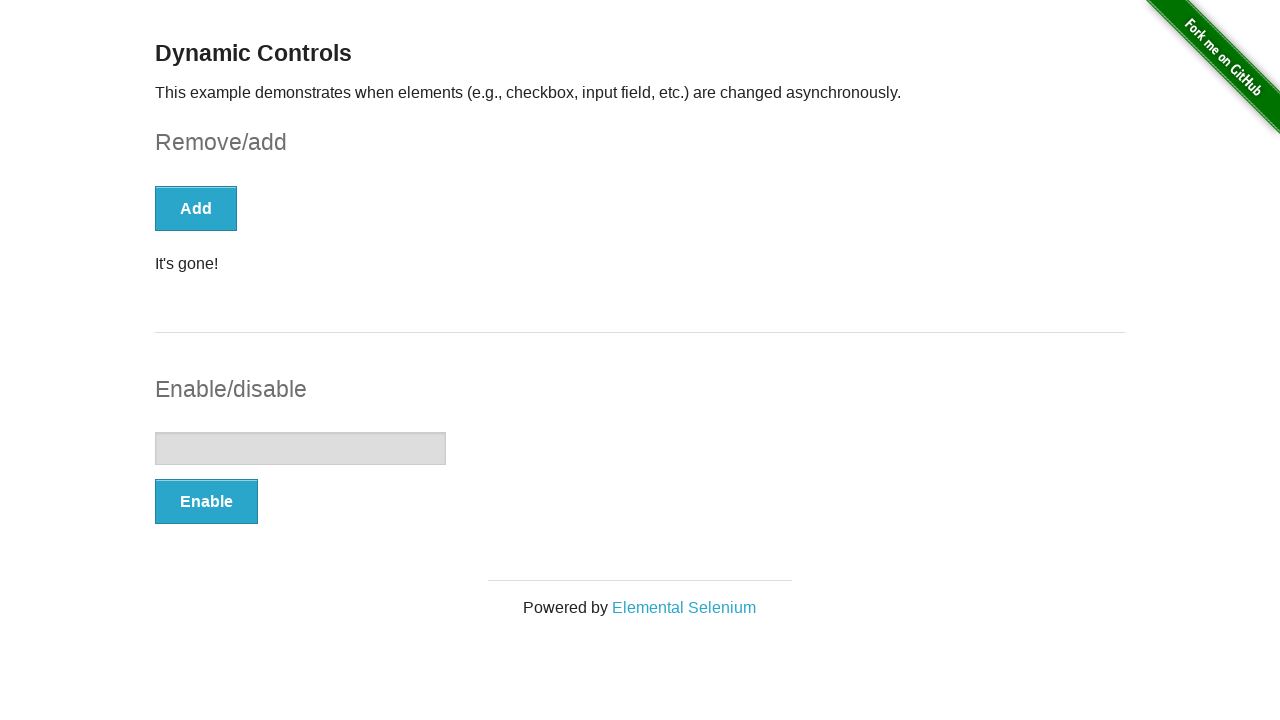